Tests form input interactions on LetCode's edit page by filling text fields, appending text, reading attribute values, and clearing fields

Starting URL: https://www.letcode.in/edit

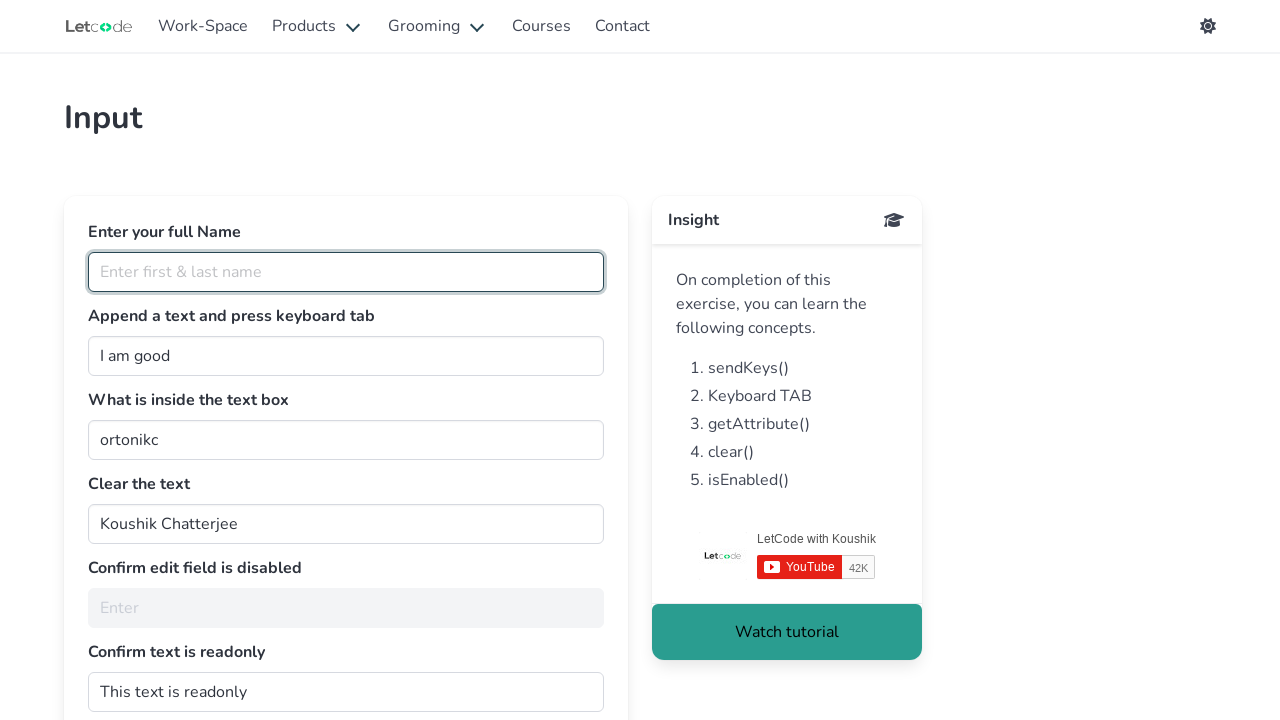

Filled full name field with 'Muruganandh Srinivasan' on #fullName
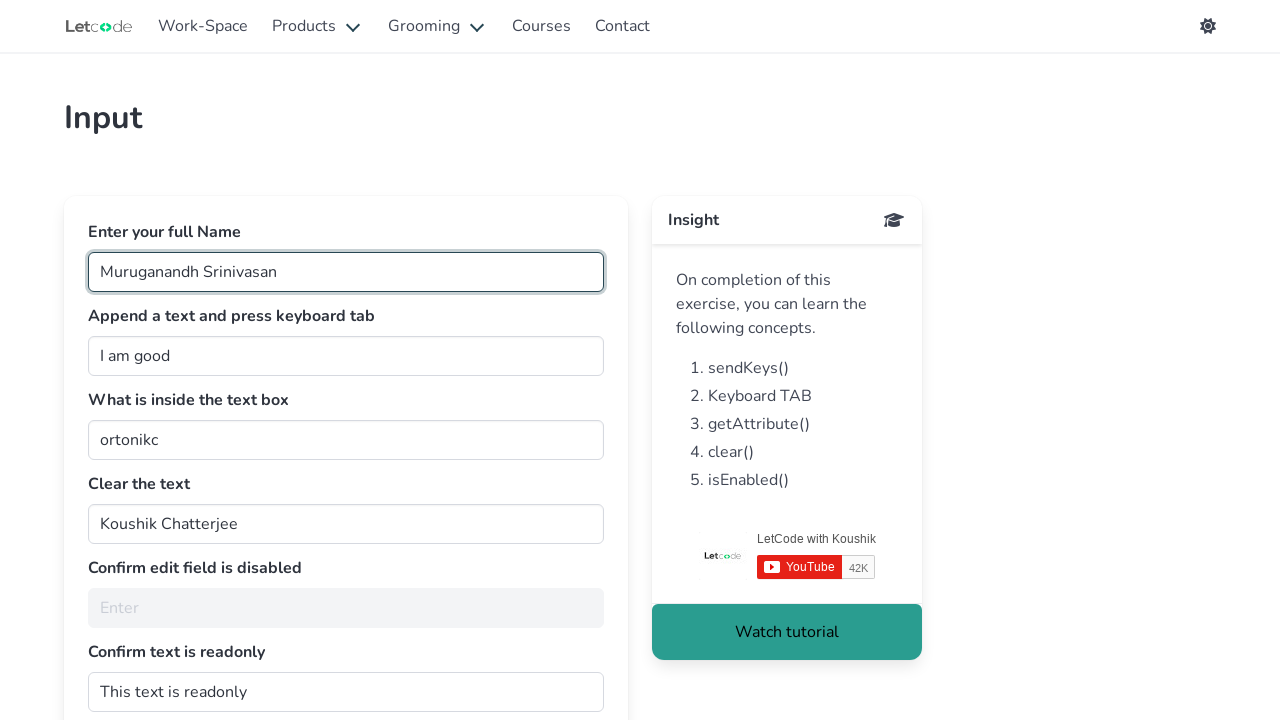

Located join field
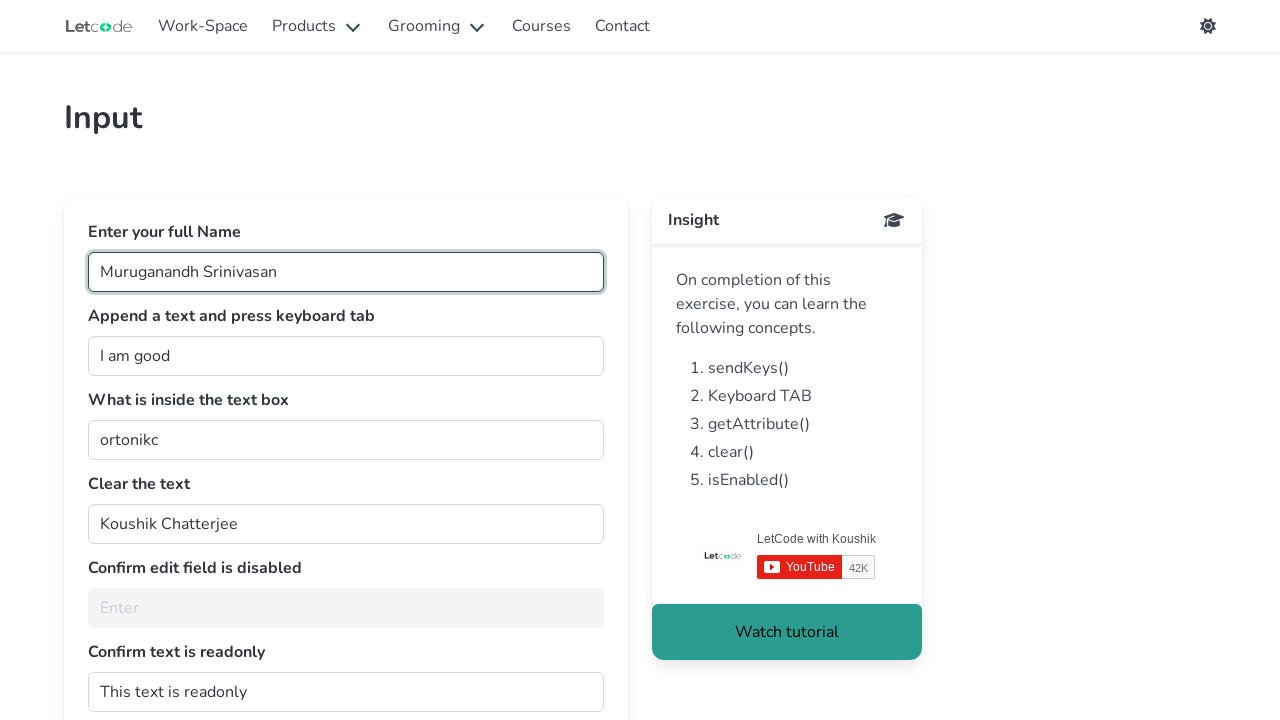

Pressed End key to move cursor to end of join field on #join
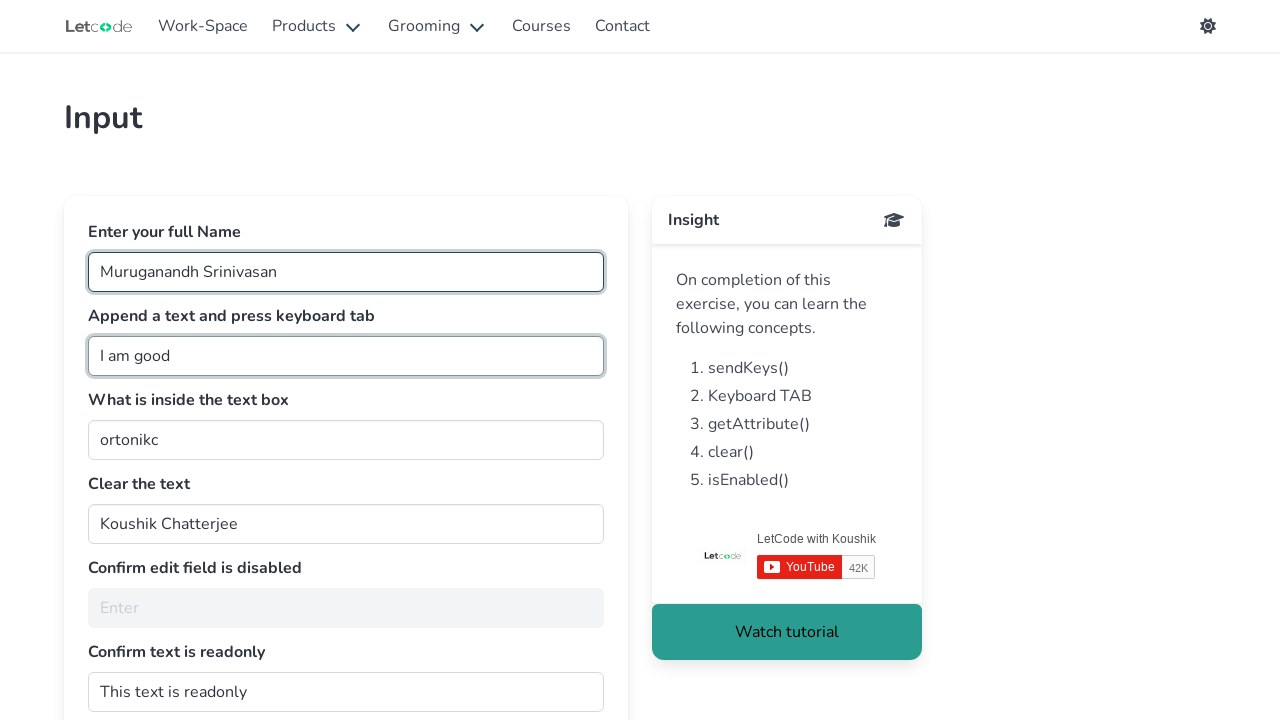

Typed ' Human' to append text to join field on #join
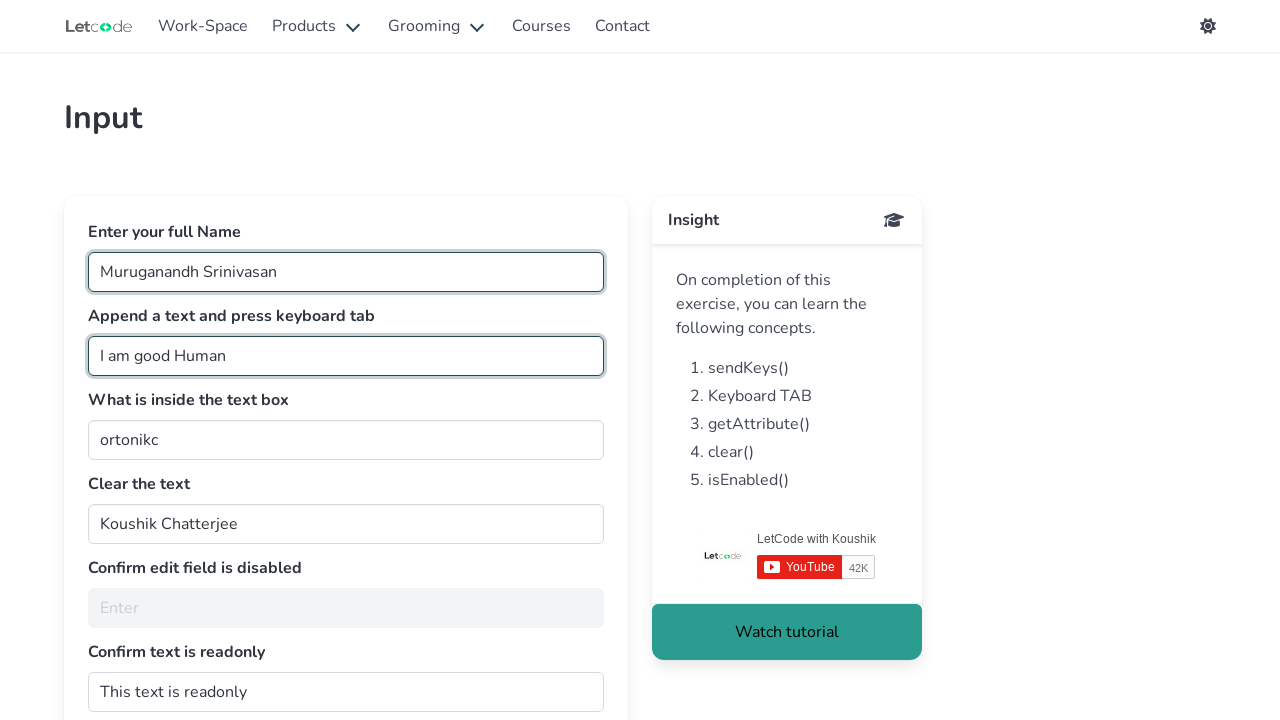

Pressed Tab key to move focus away from join field on #join
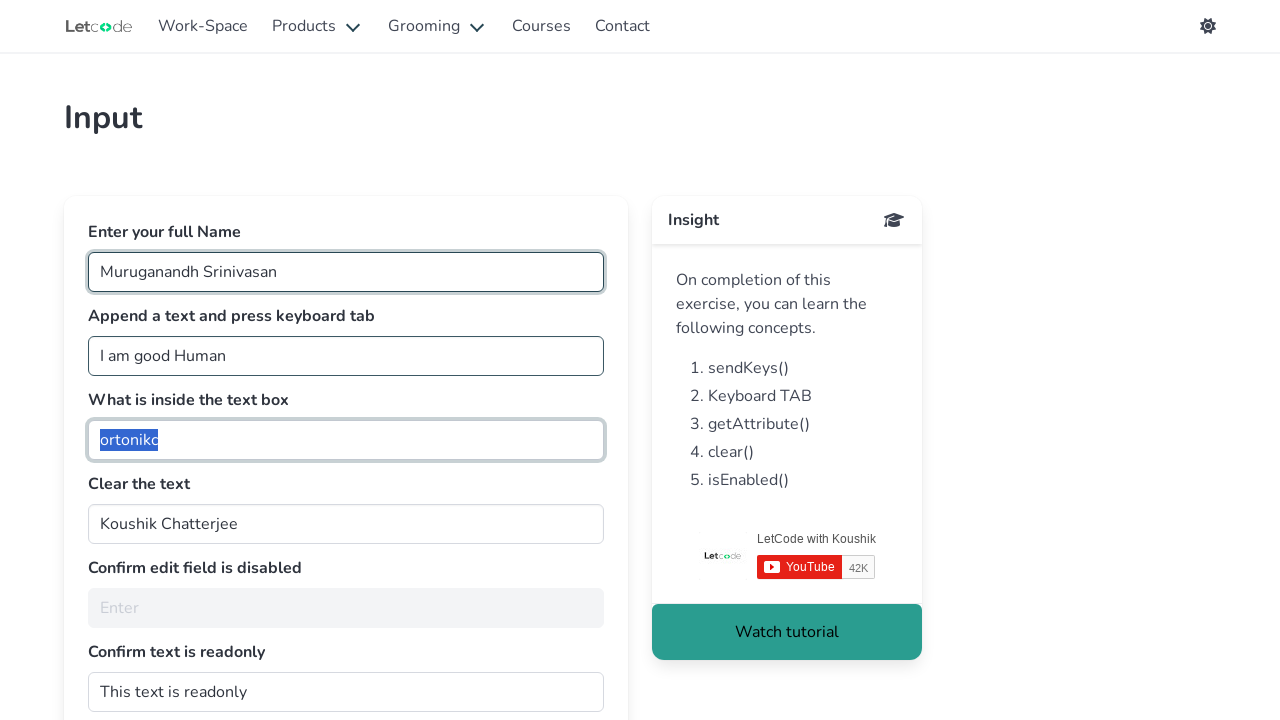

Retrieved attribute value from getMe field: ortonikc
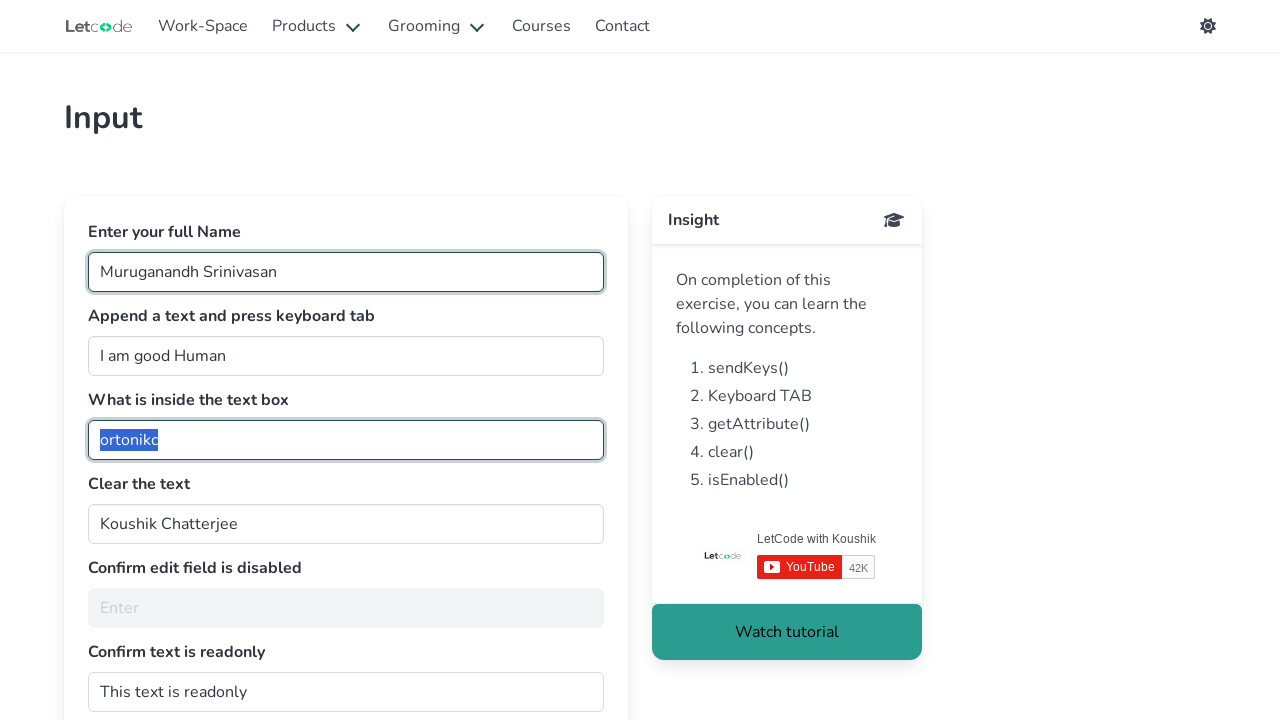

Printed attribute value to console: ortonikc
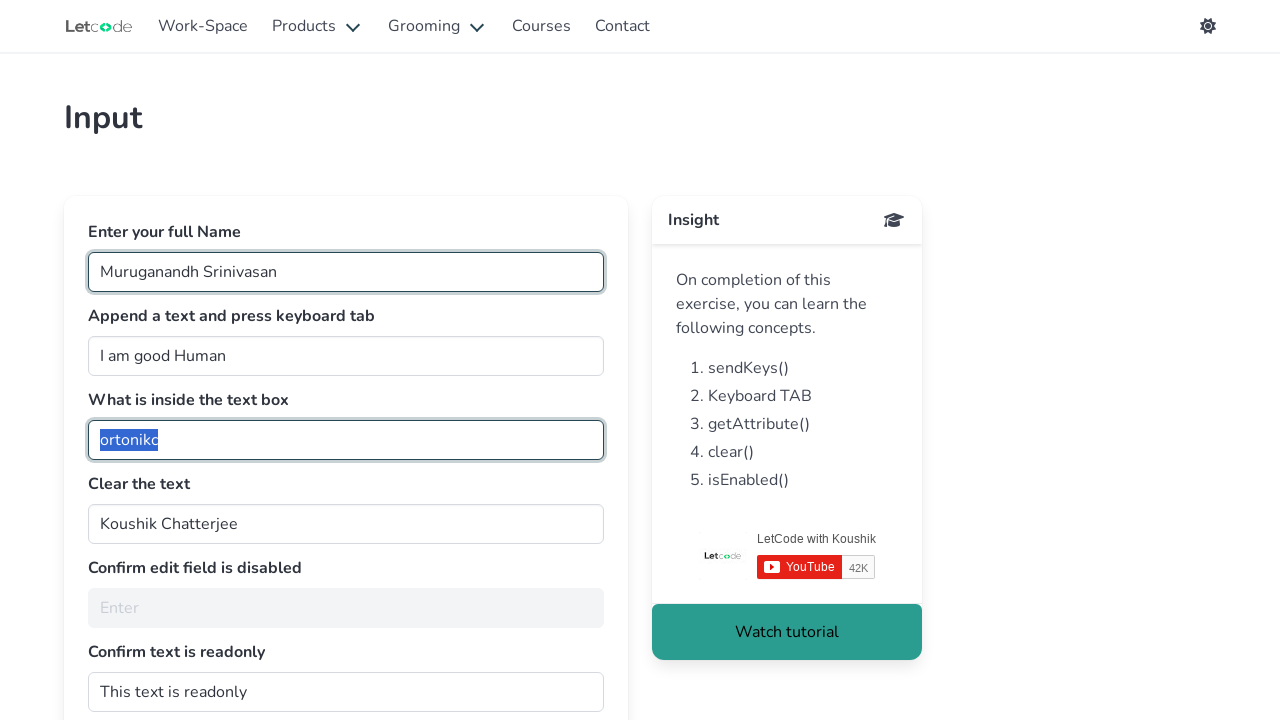

Cleared the clearMe field on #clearMe
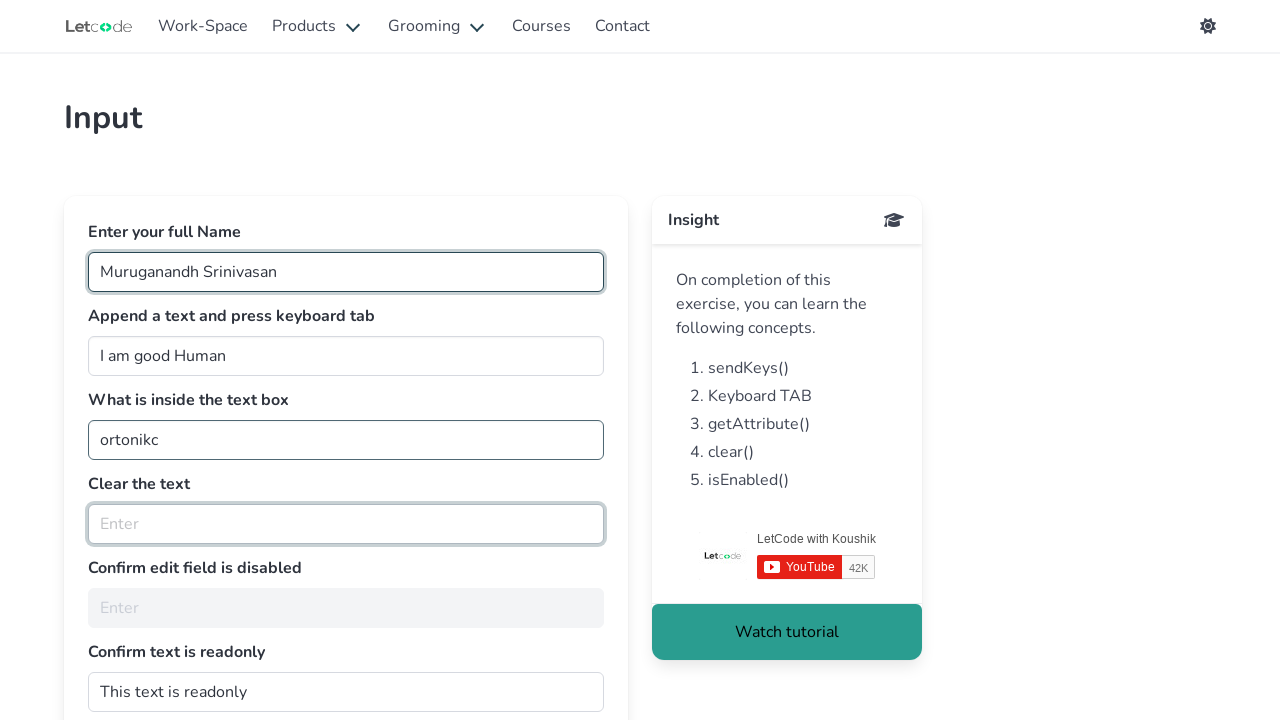

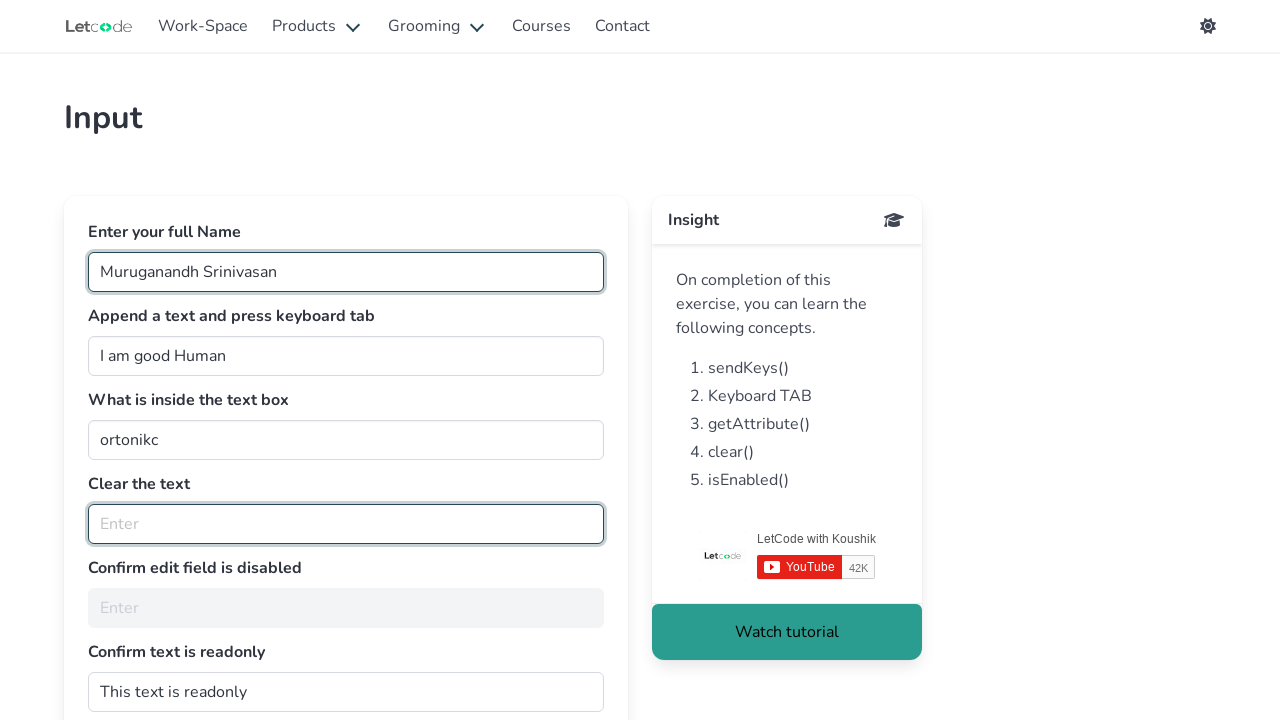